Tests filling the first name input field

Starting URL: https://cac-tat.s3.eu-central-1.amazonaws.com/index.html

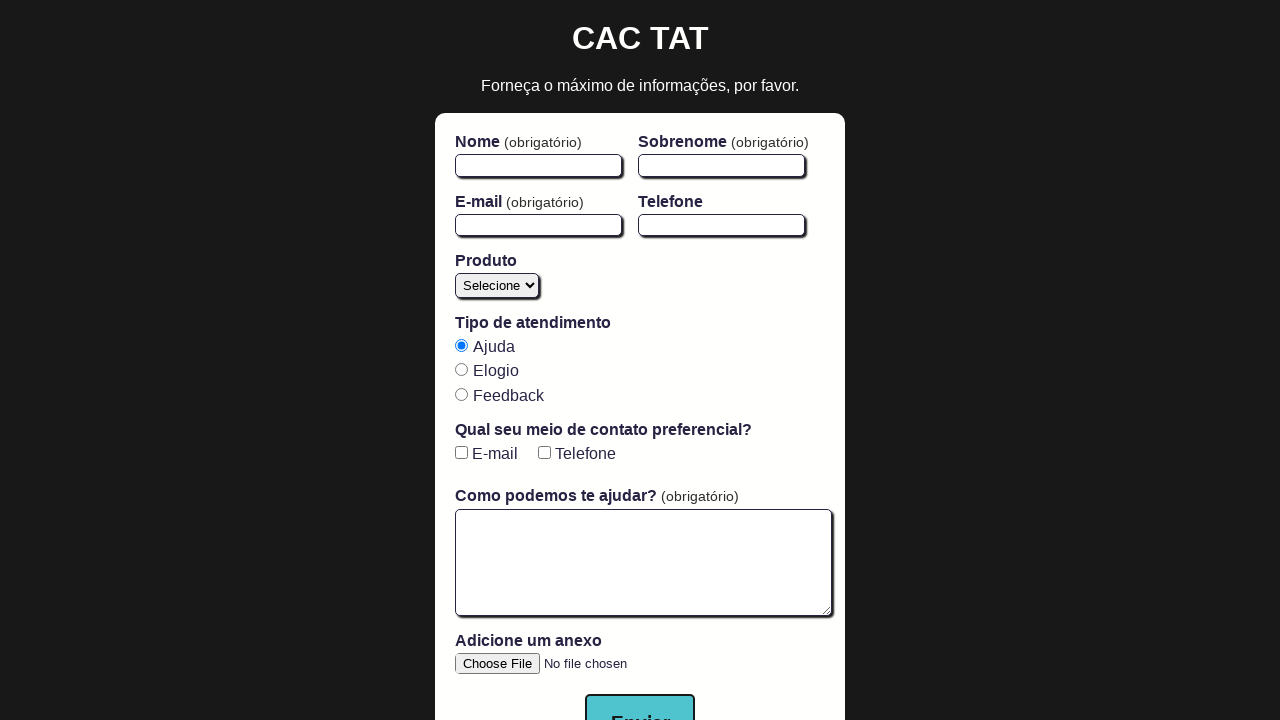

Located first name input field (#firstName)
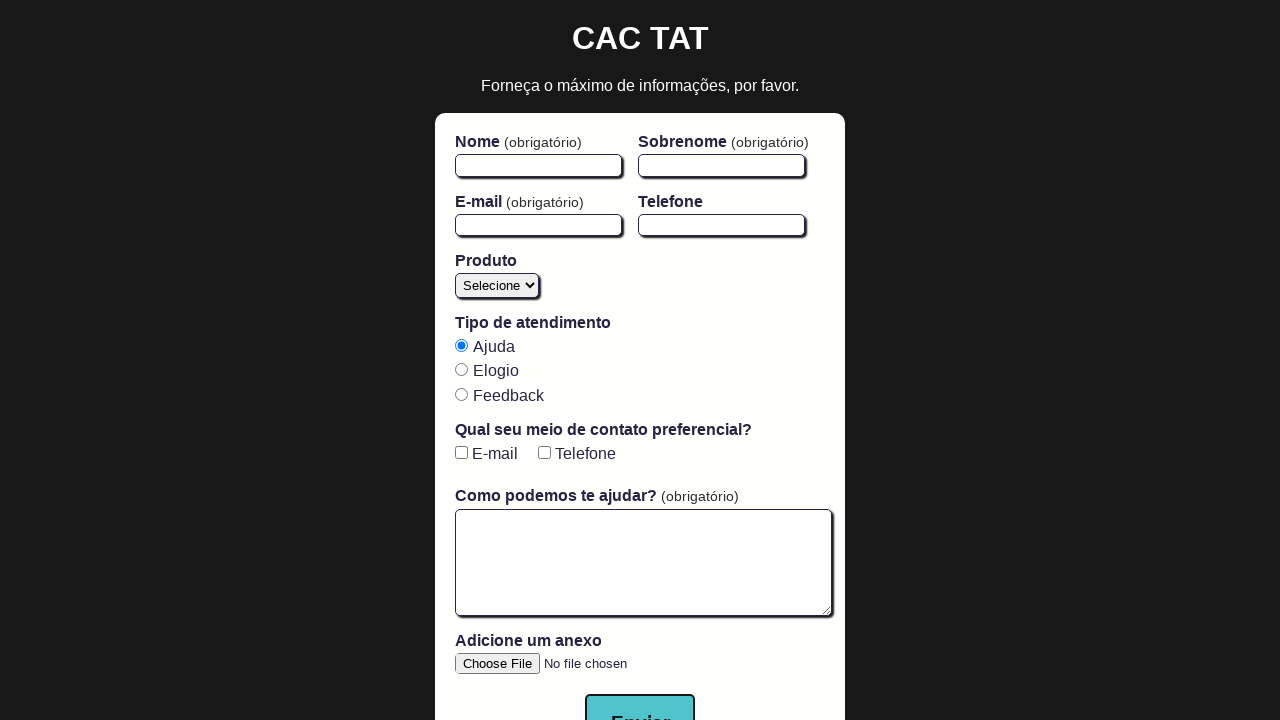

First name field is visible
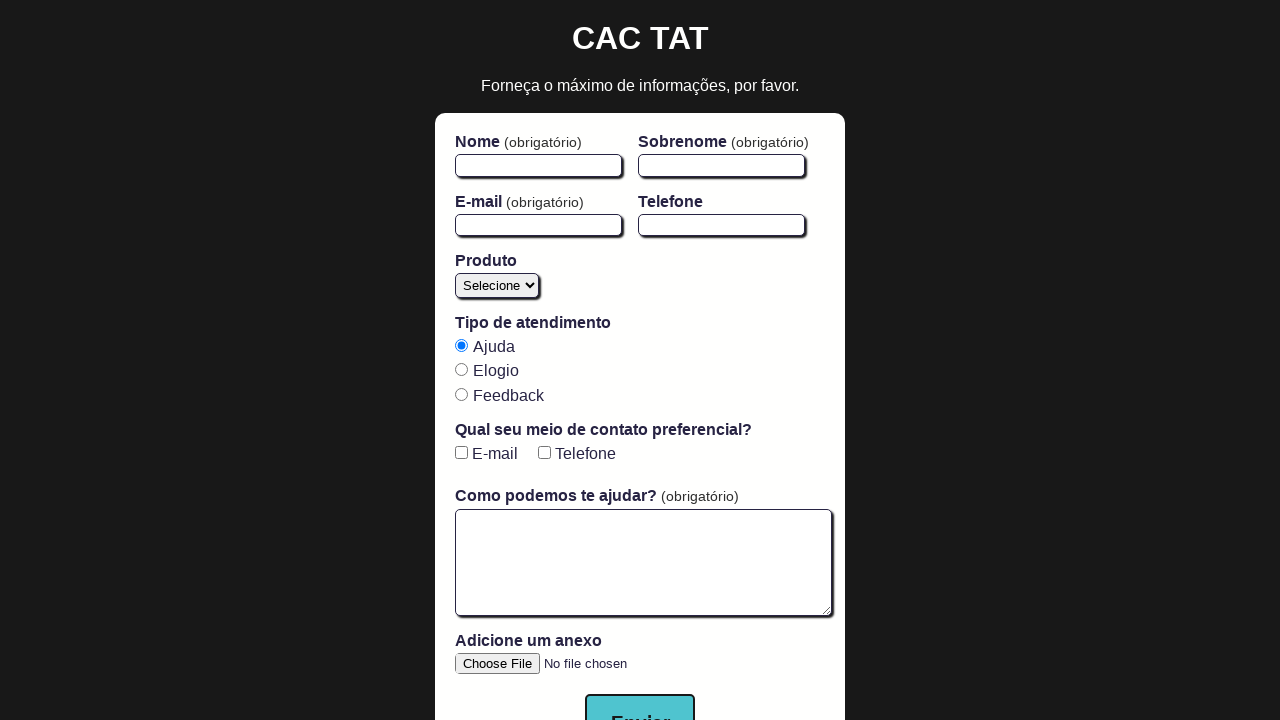

Cleared first name field on #firstName
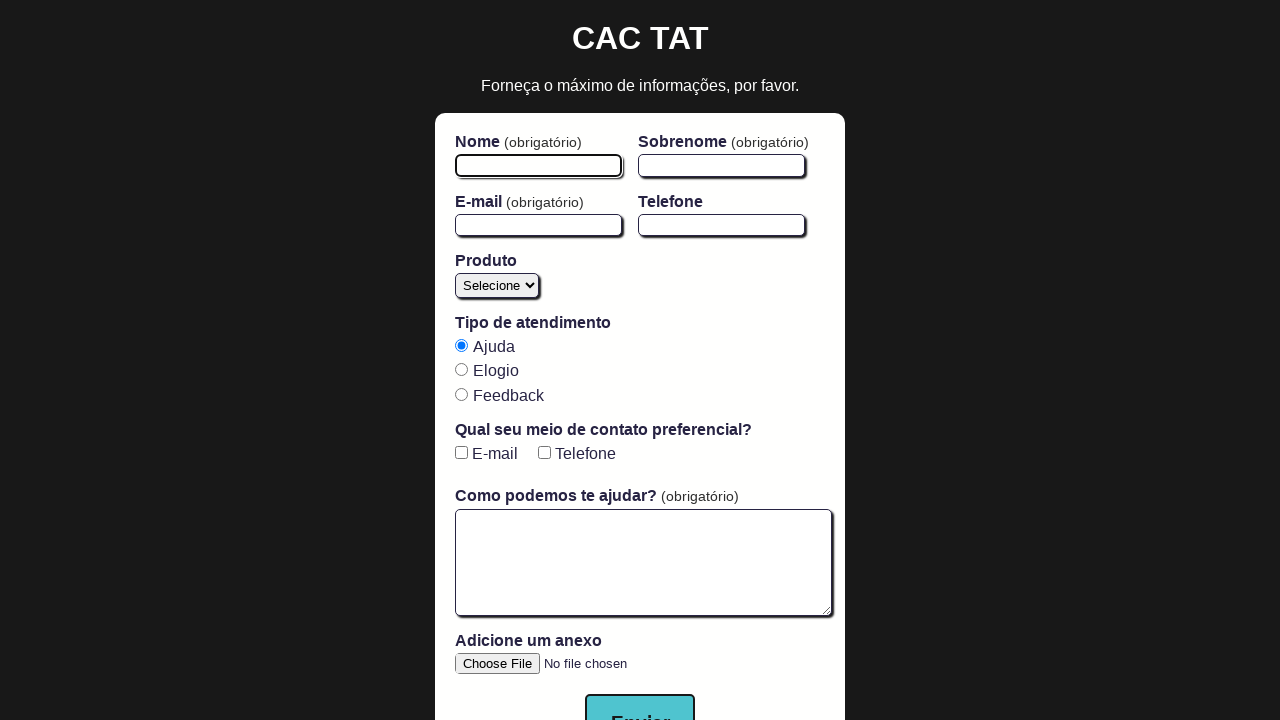

Filled first name field with 'João' on #firstName
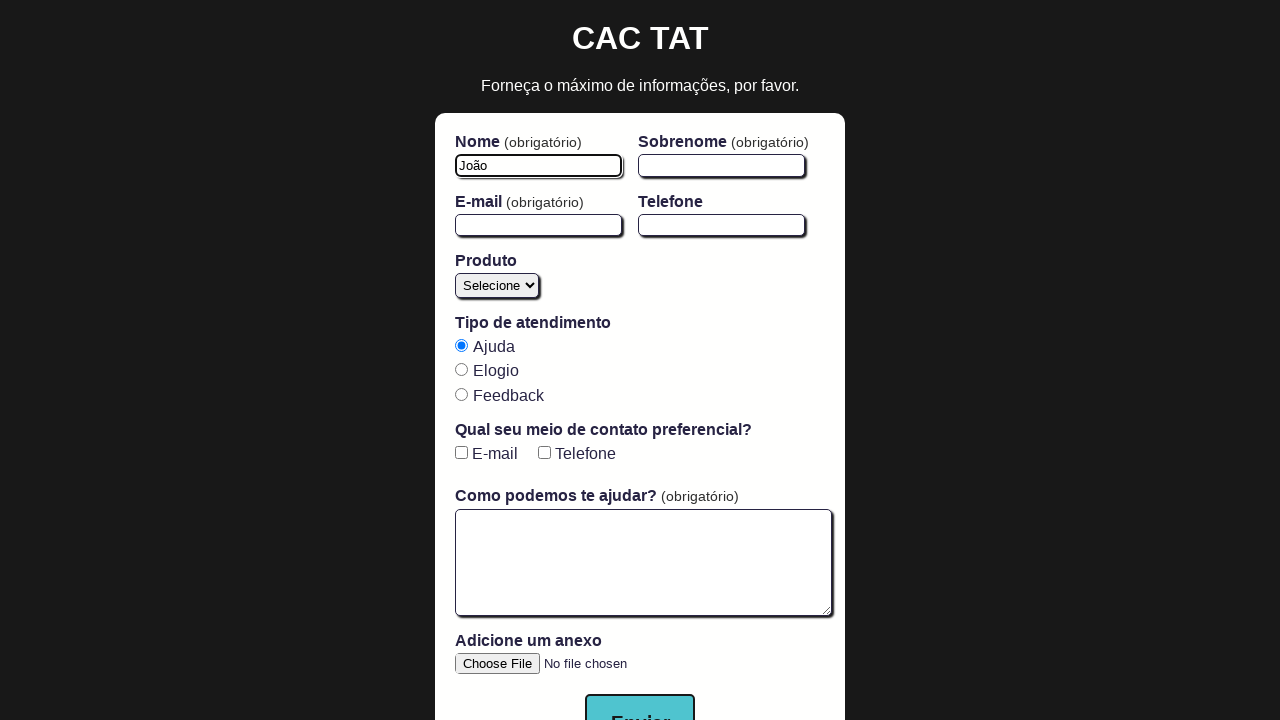

Verified first name field contains 'João'
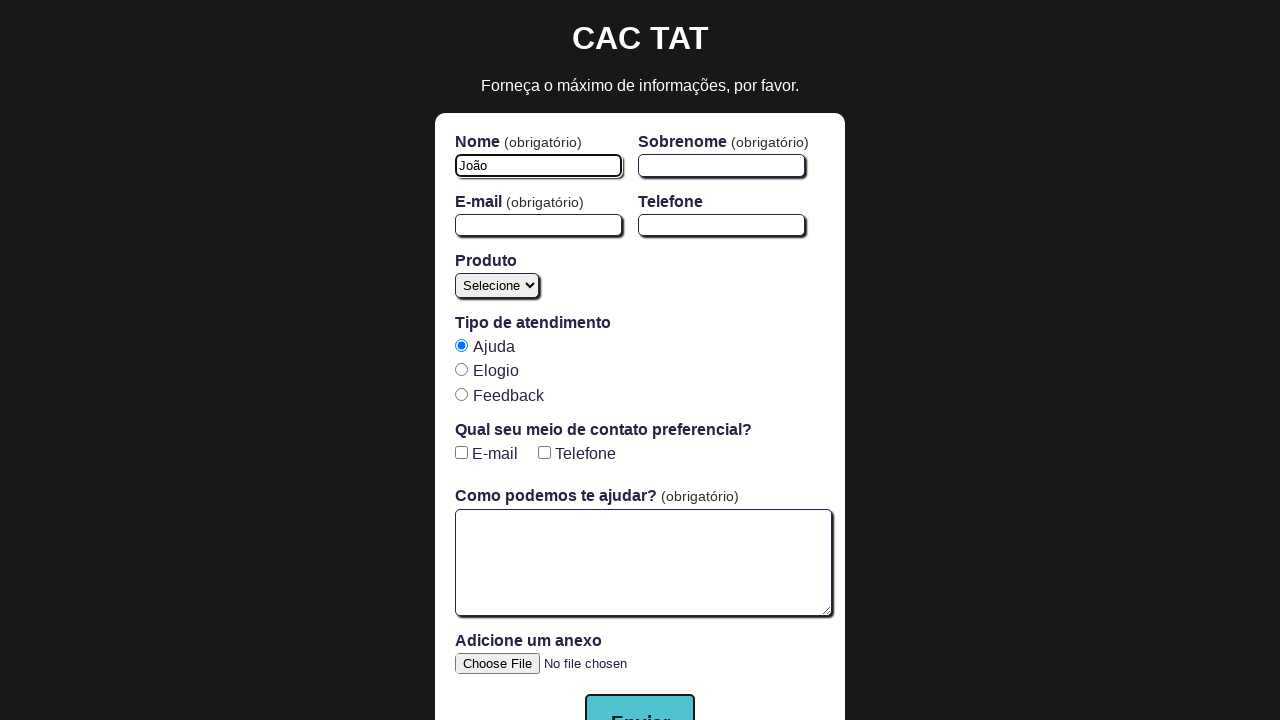

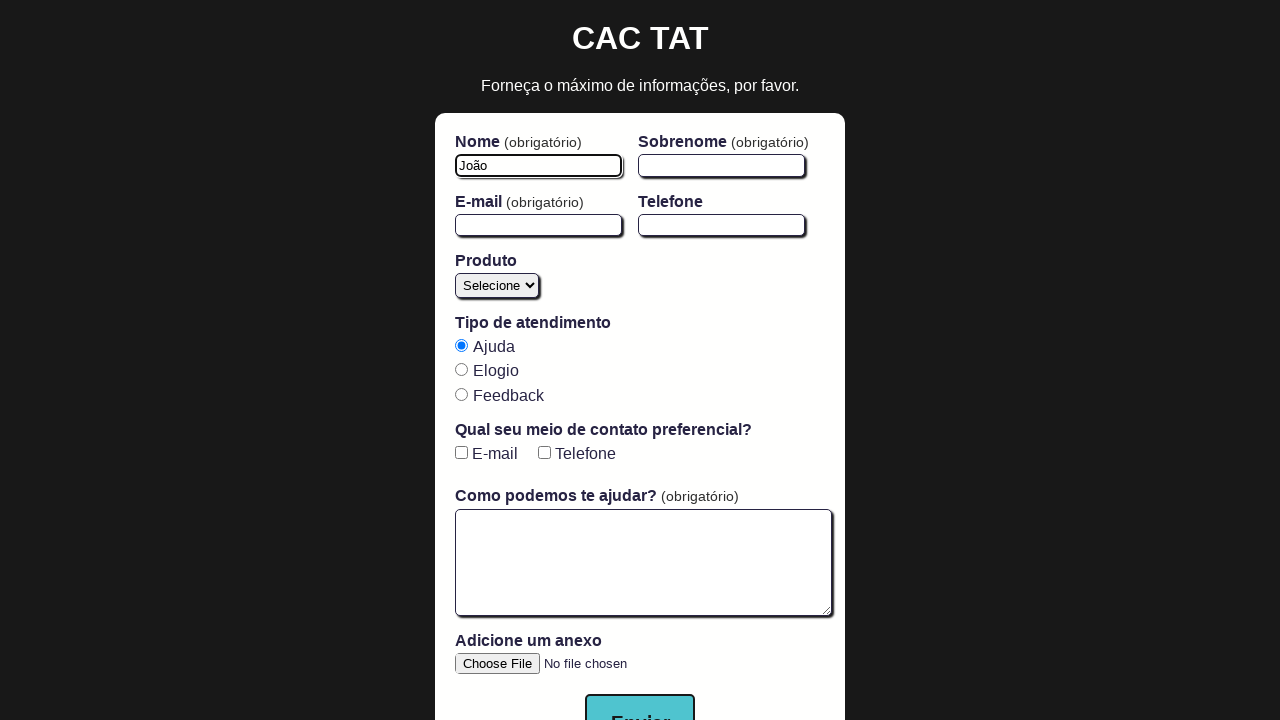